Tests iframe handling on DemoQA by switching between frame1, main content, and frame2.

Starting URL: https://demoqa.com/frames

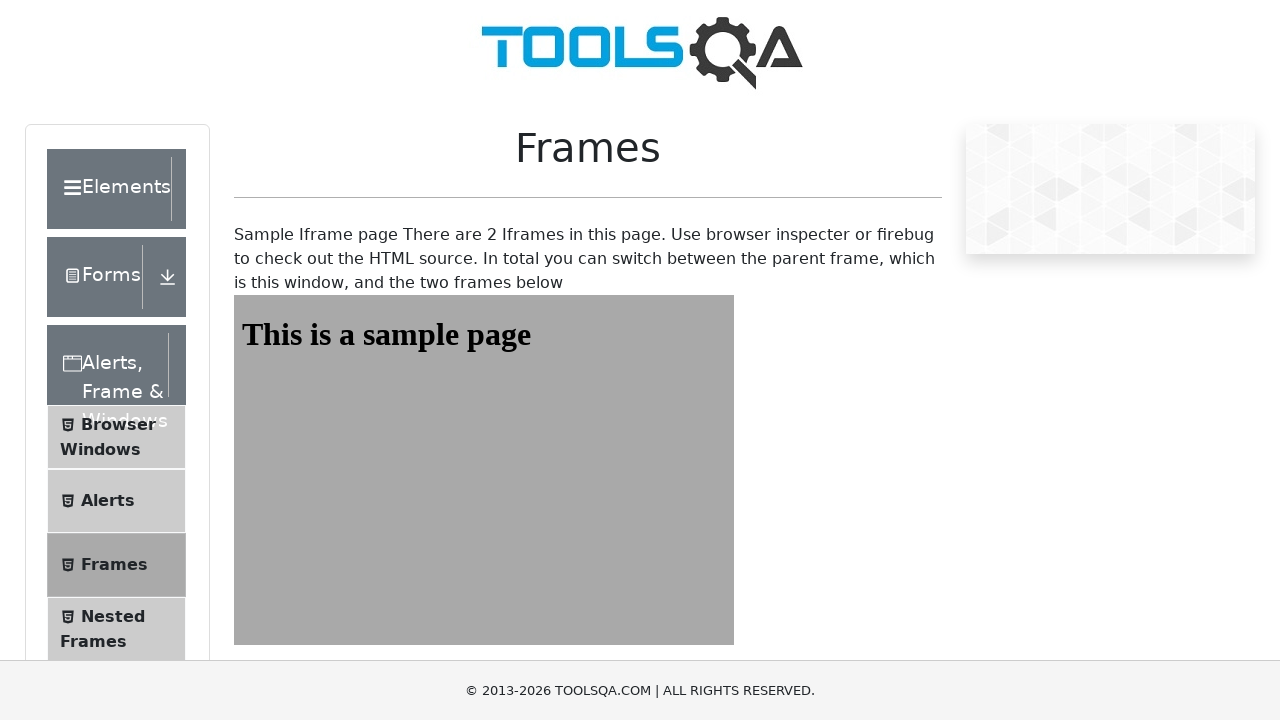

Navigated to DemoQA Frames page
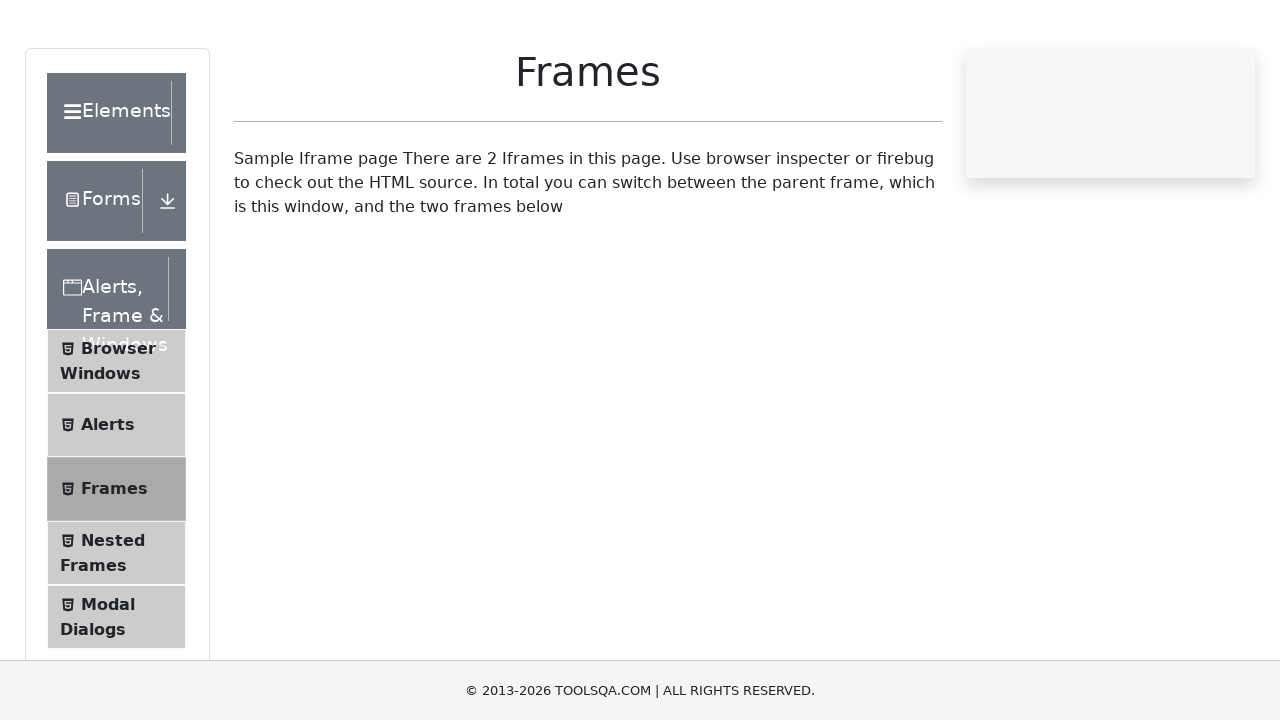

Switched to frame1
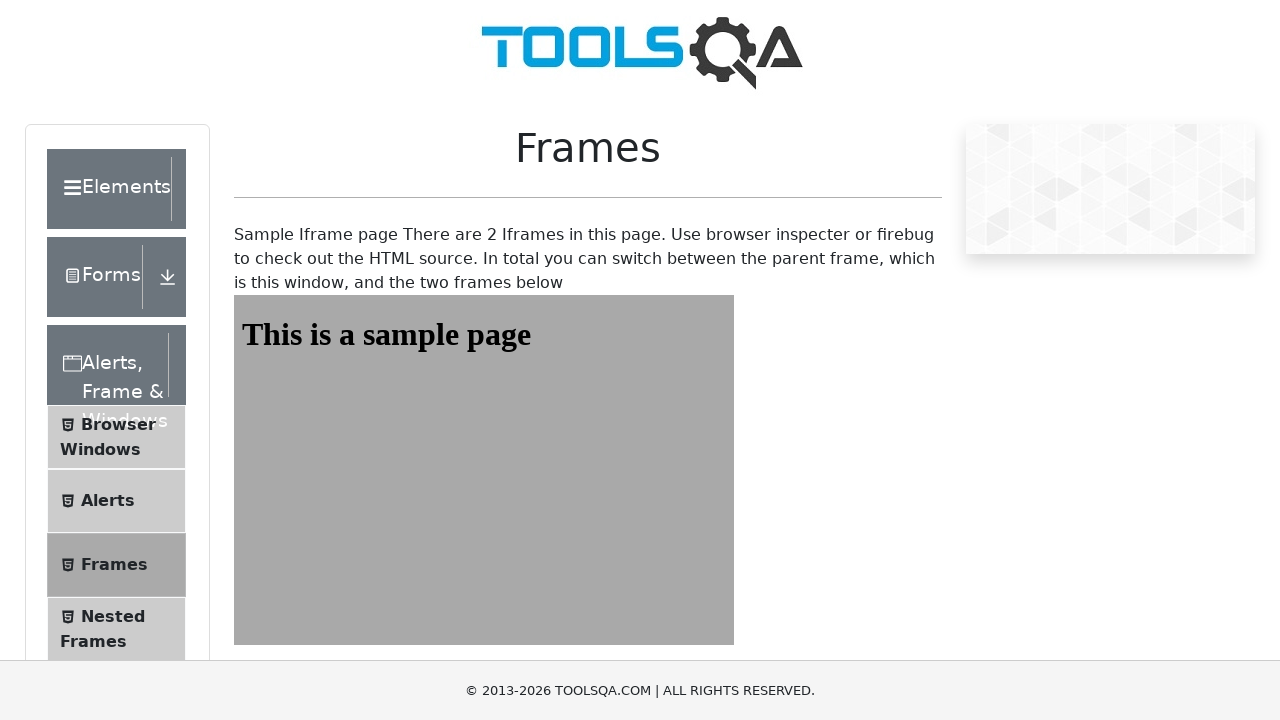

Switched back to main content
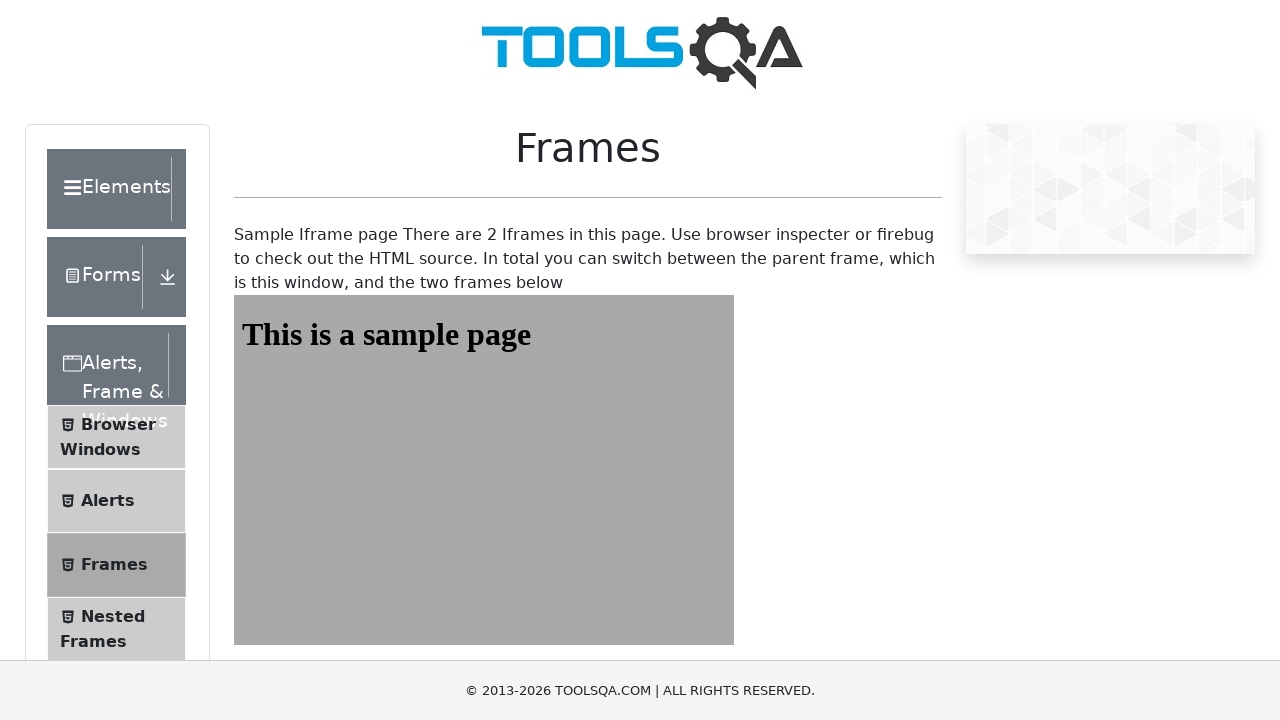

Switched to frame2
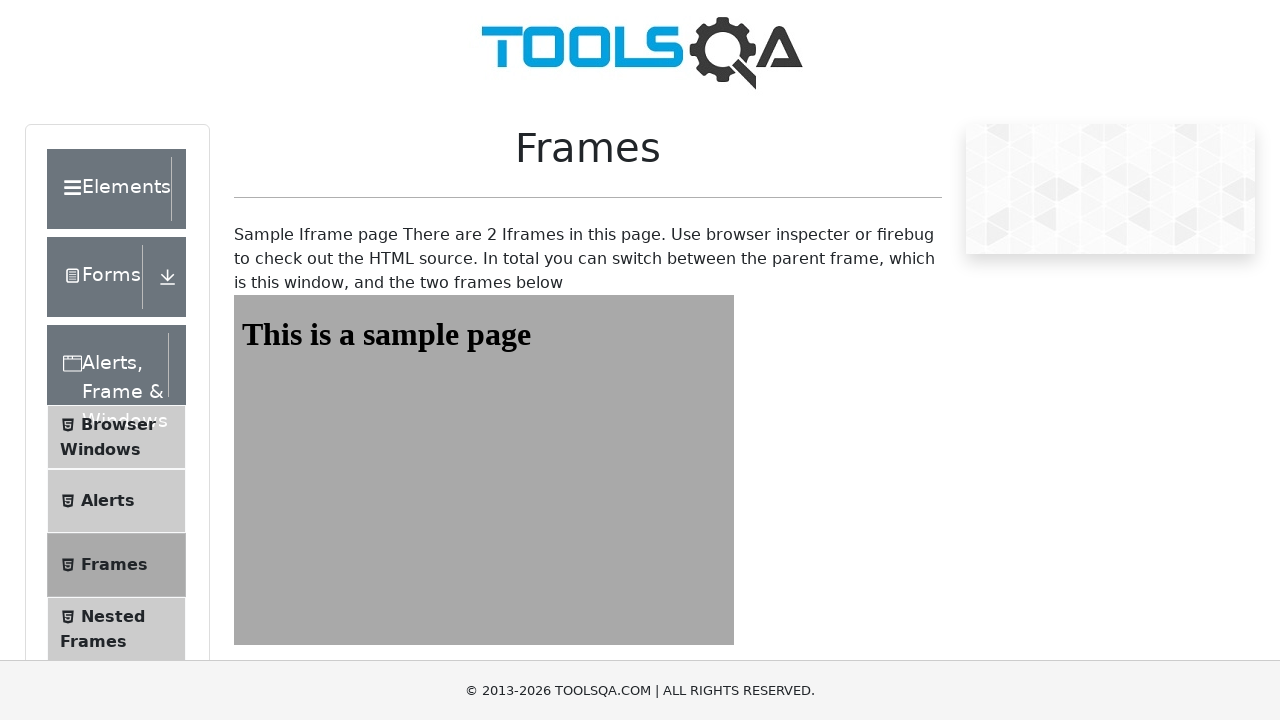

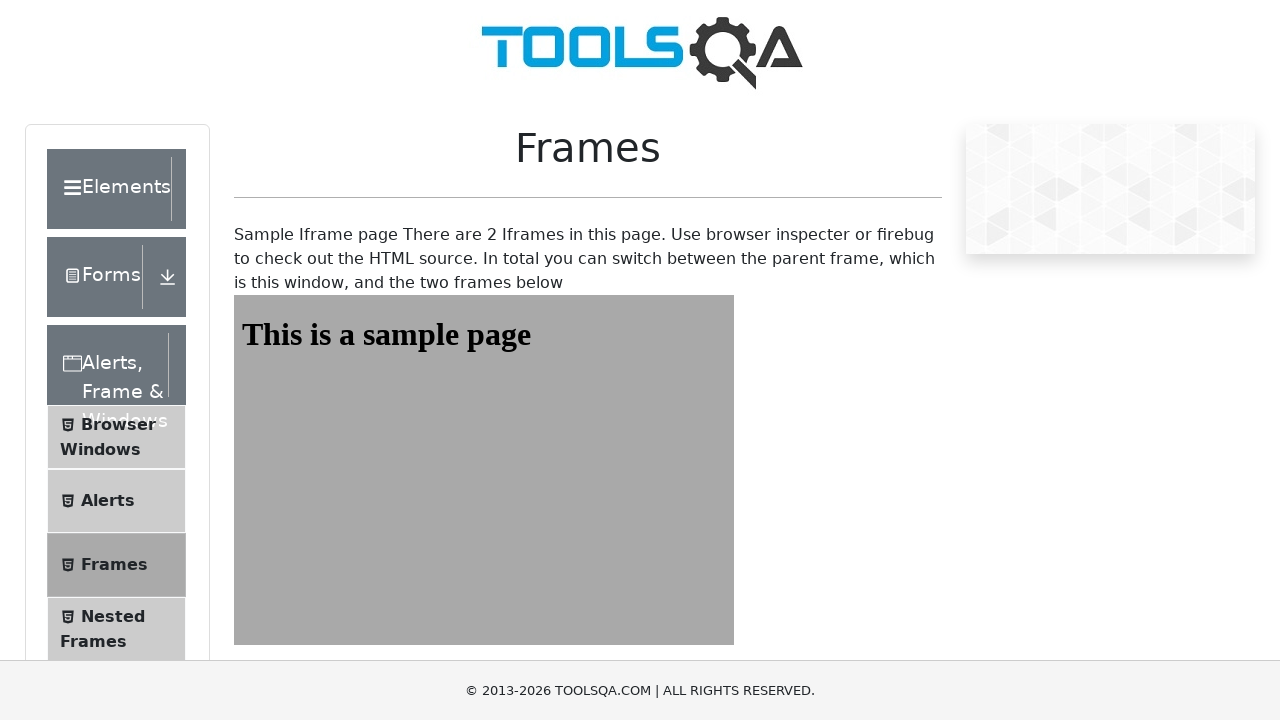